Tests keyboard navigation operations by scrolling to the bottom, then to the top of the page, and refreshing it

Starting URL: https://www.cashify.in/

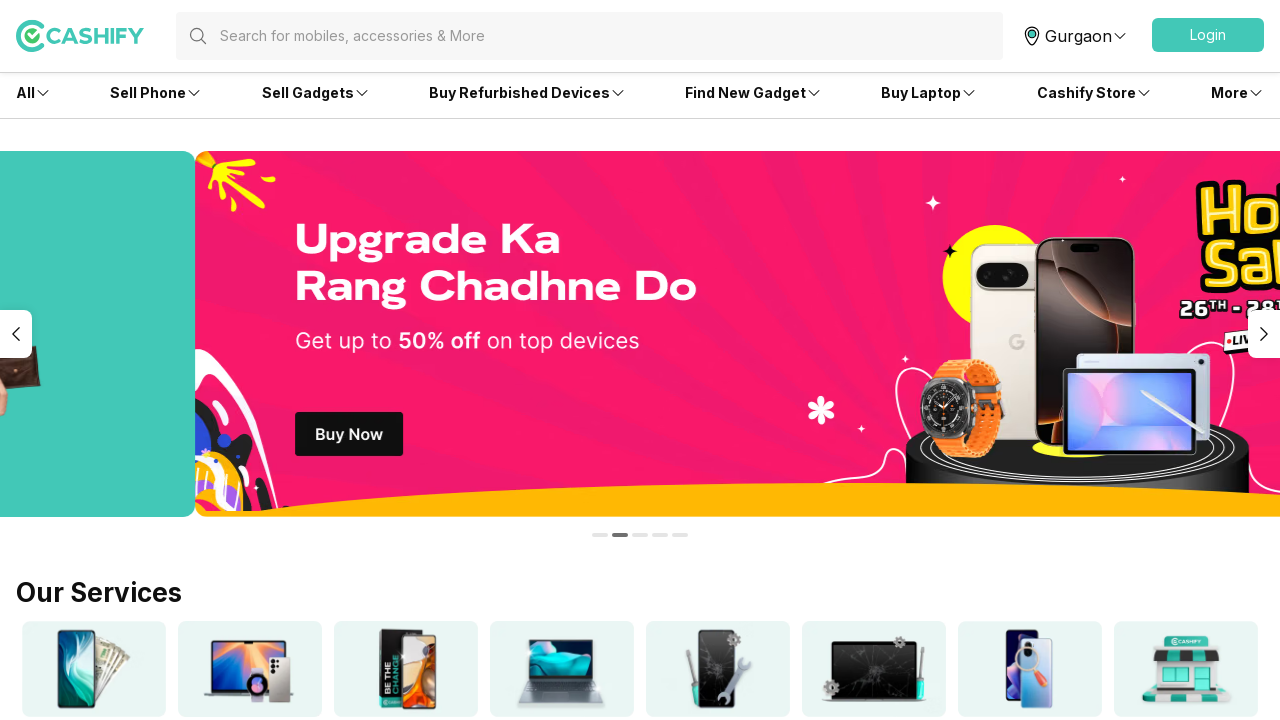

Scrolled to bottom of page using Ctrl+End keyboard navigation on body
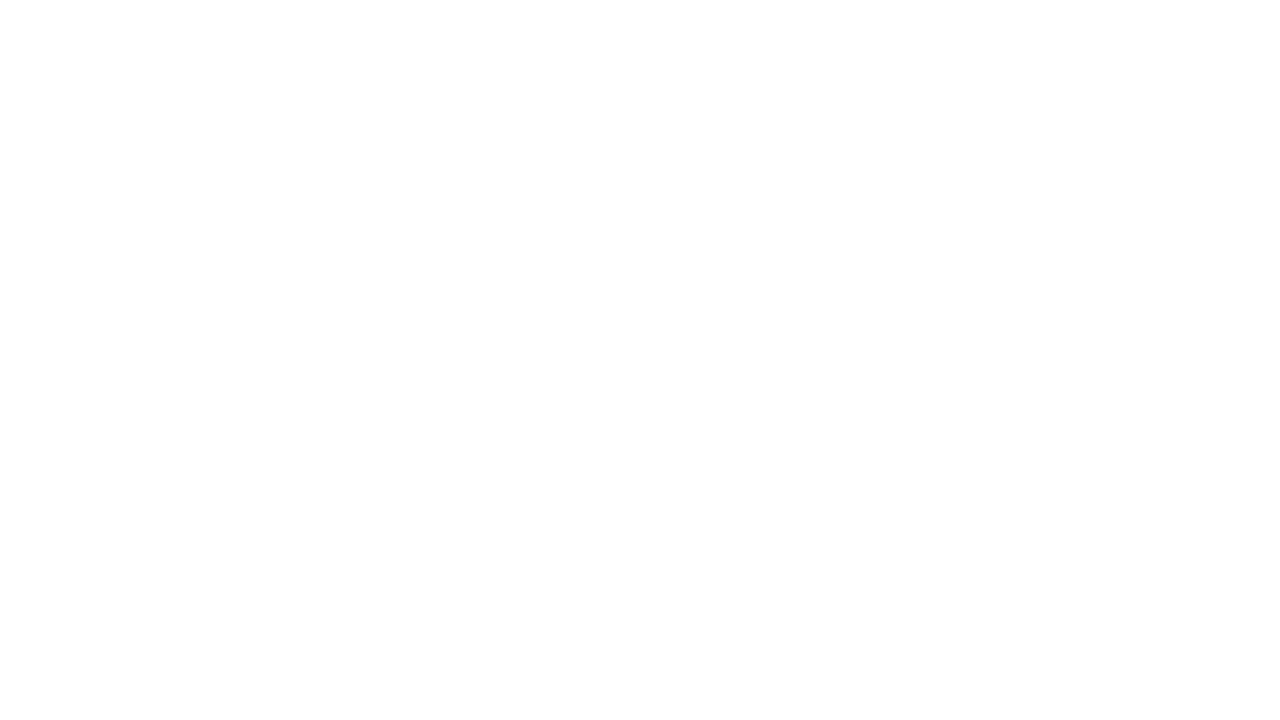

Waited for scroll animation to complete (2000ms)
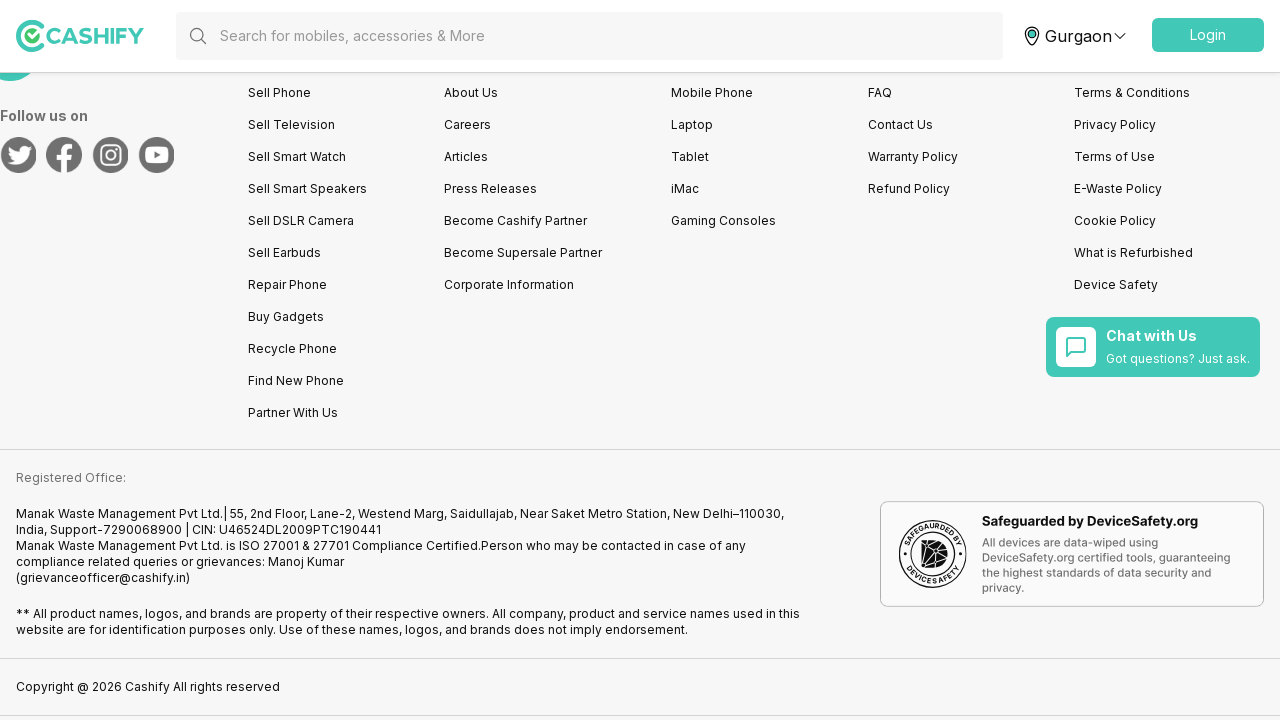

Scrolled to top of page using Ctrl+Home keyboard navigation on body
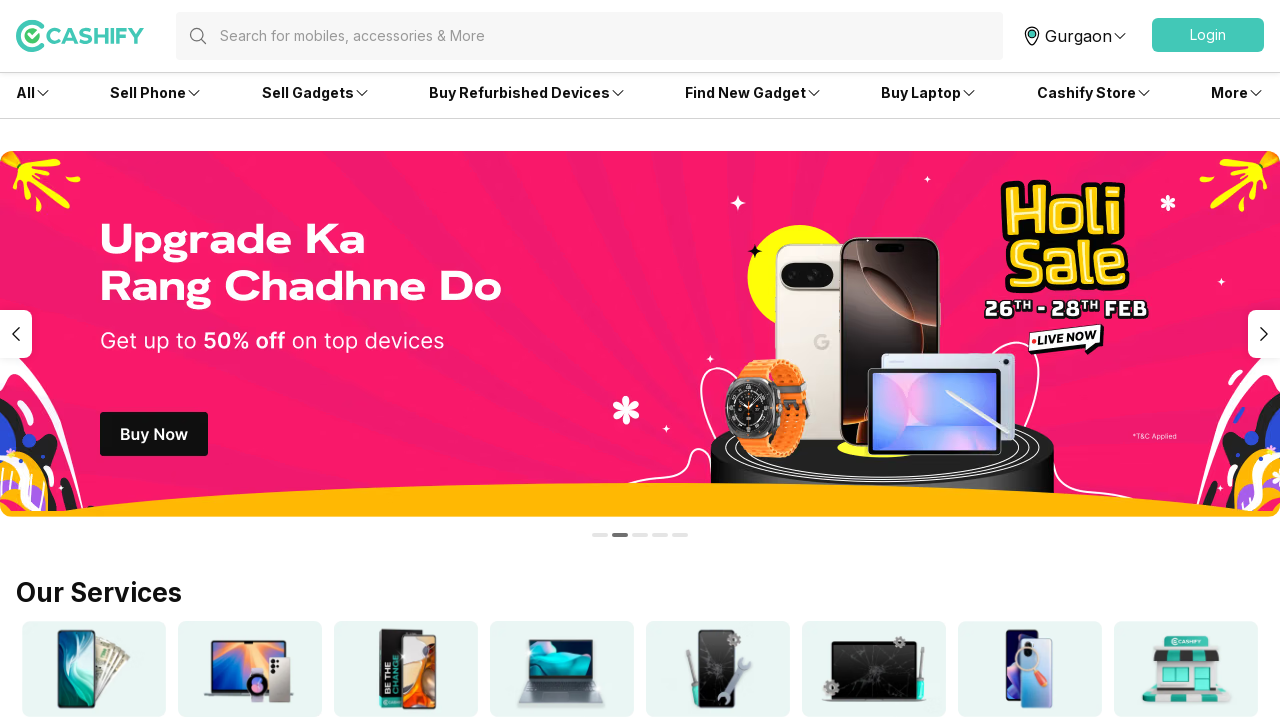

Waited for scroll animation to complete (2000ms)
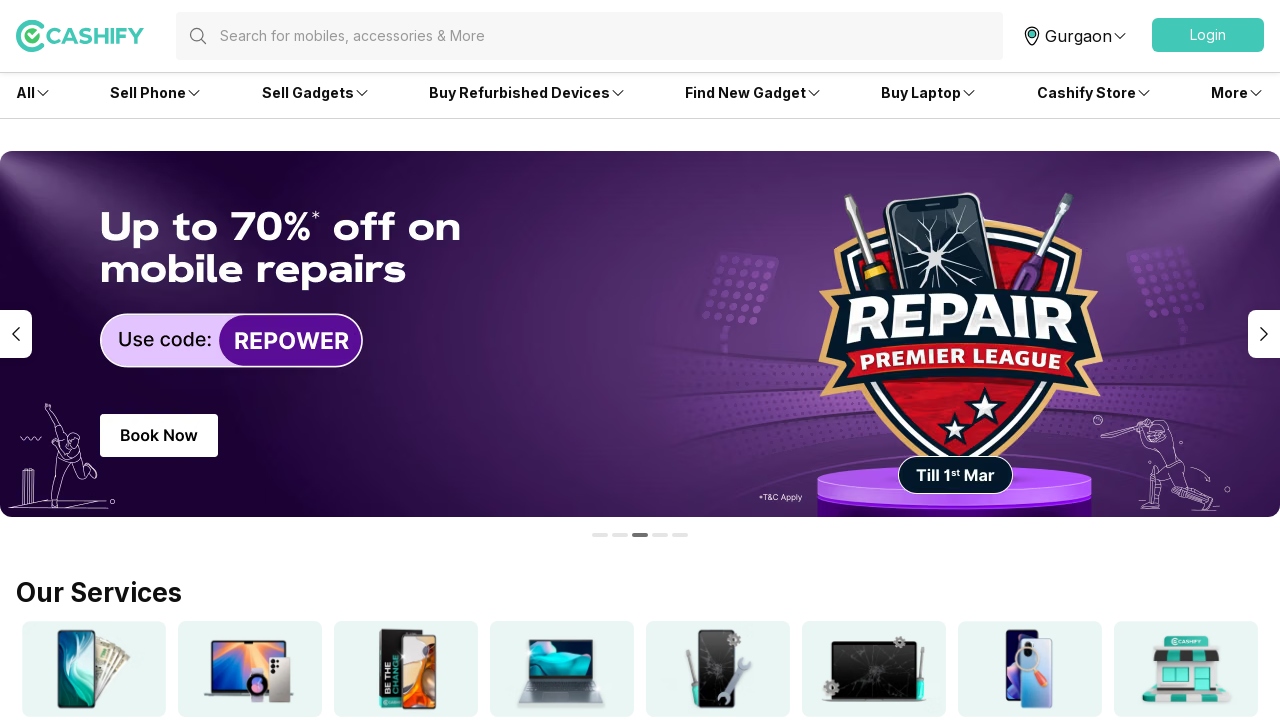

Refreshed the page using F5 keyboard command on body
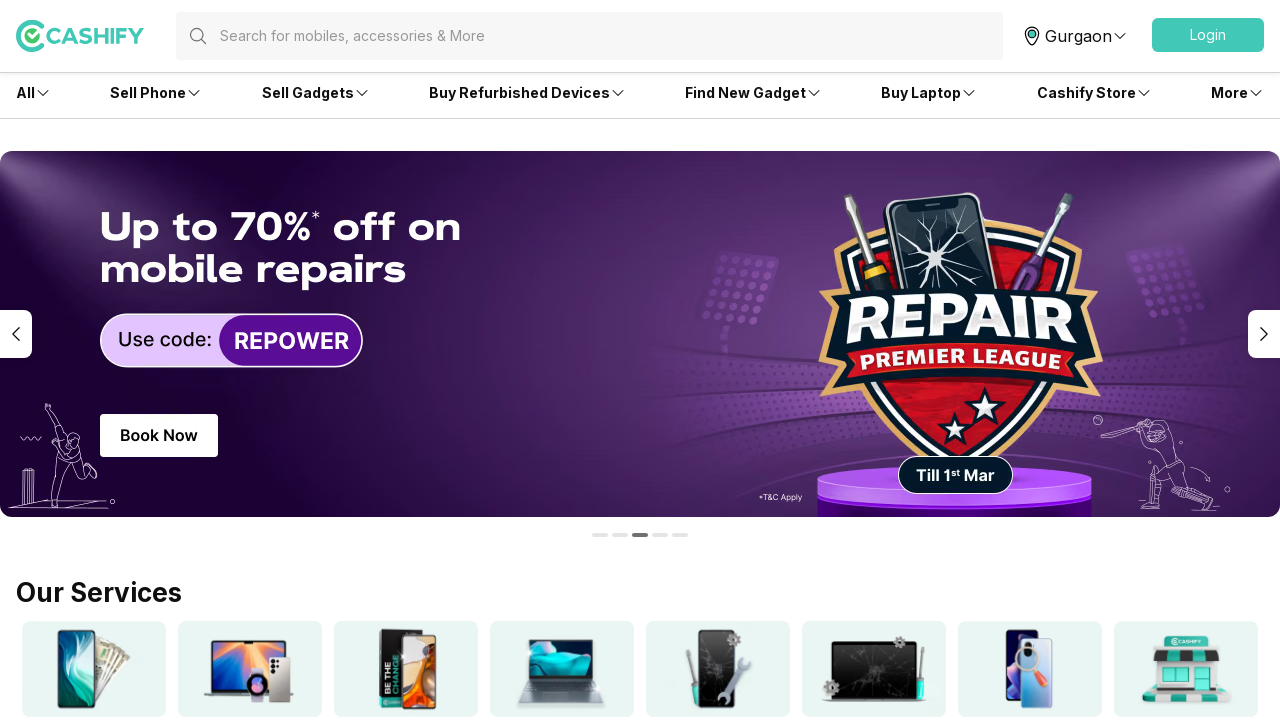

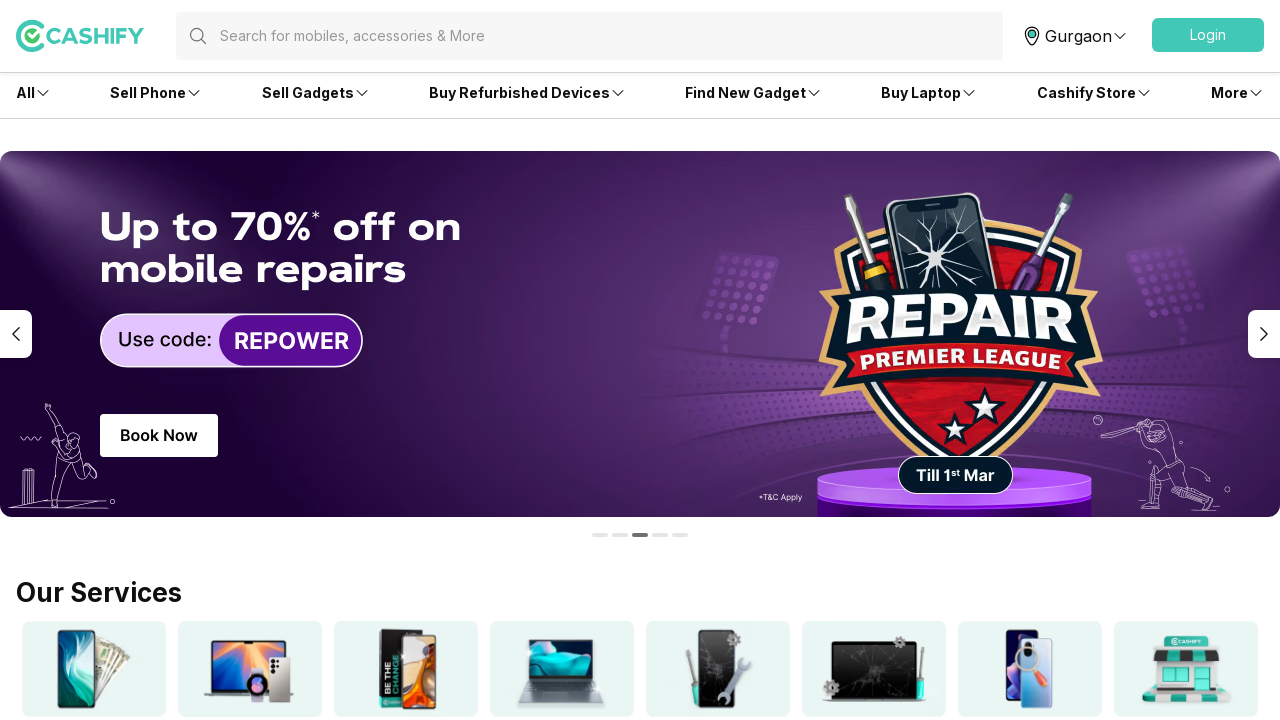